Navigates to a test page containing an HTML table and verifies the table is visible and has rows and columns.

Starting URL: http://only-testing-blog.blogspot.in/2013/09/test.html

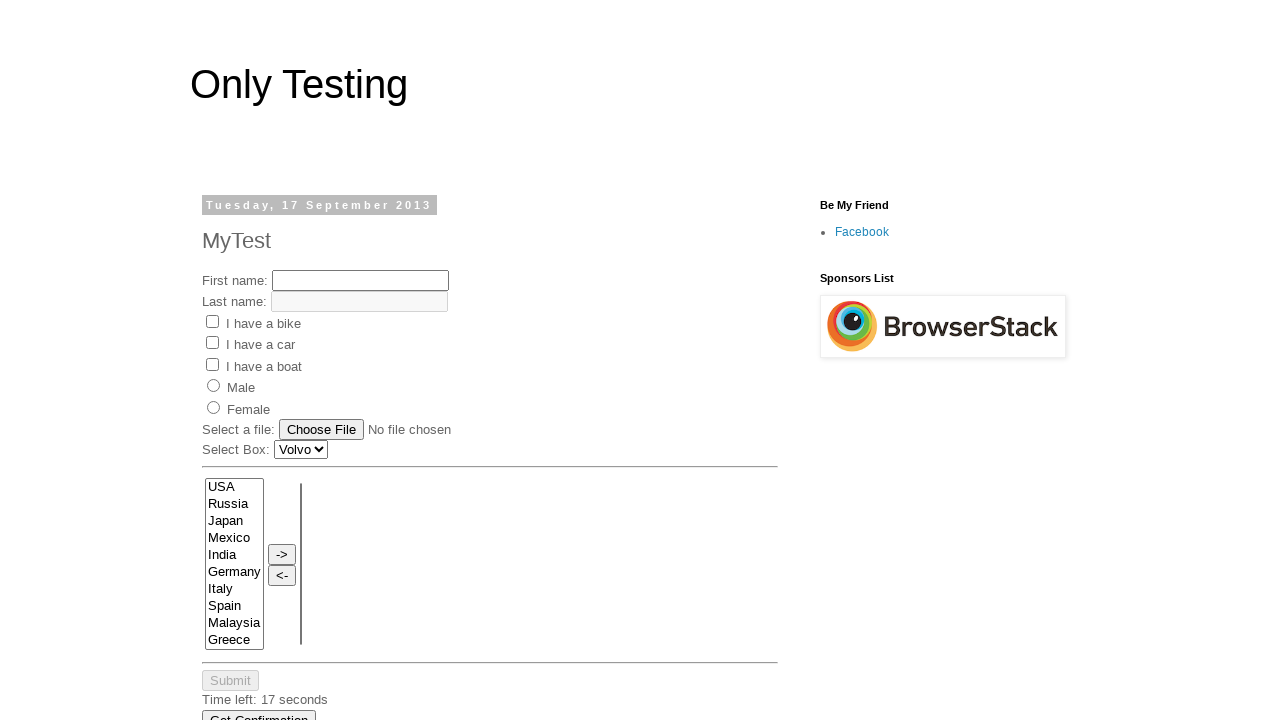

Navigated to test page with HTML table
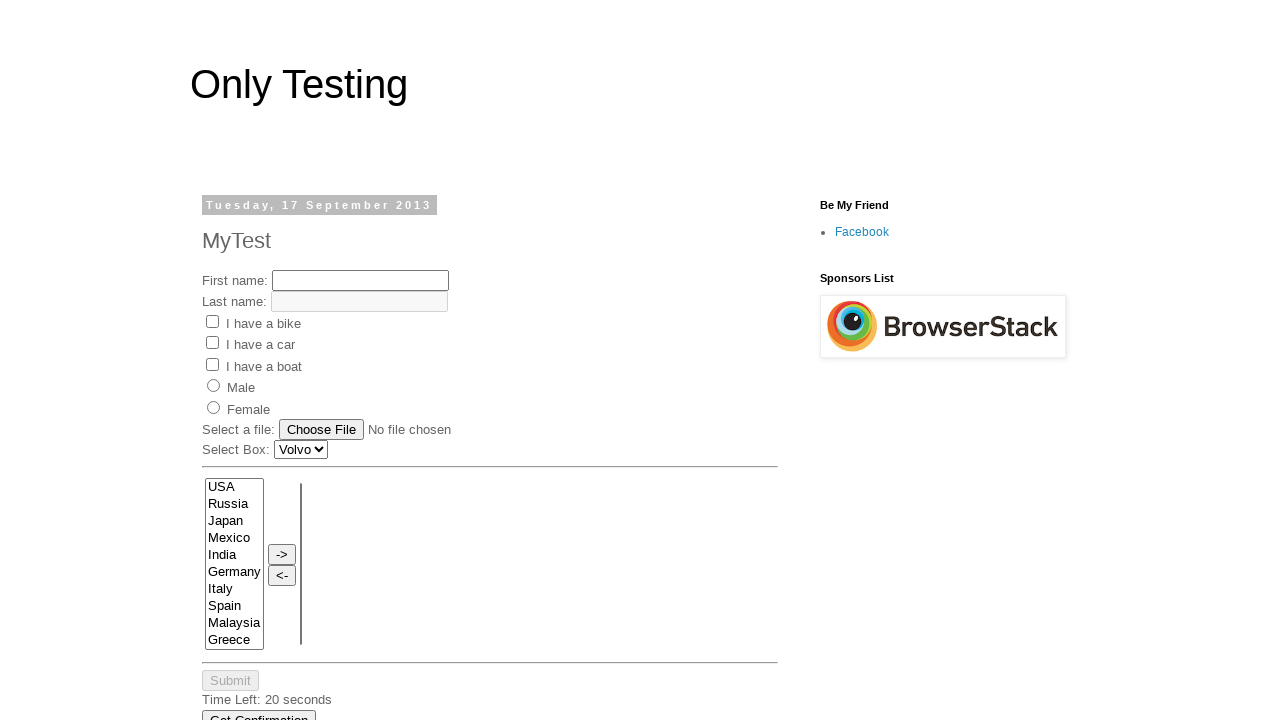

Page header loaded and visible
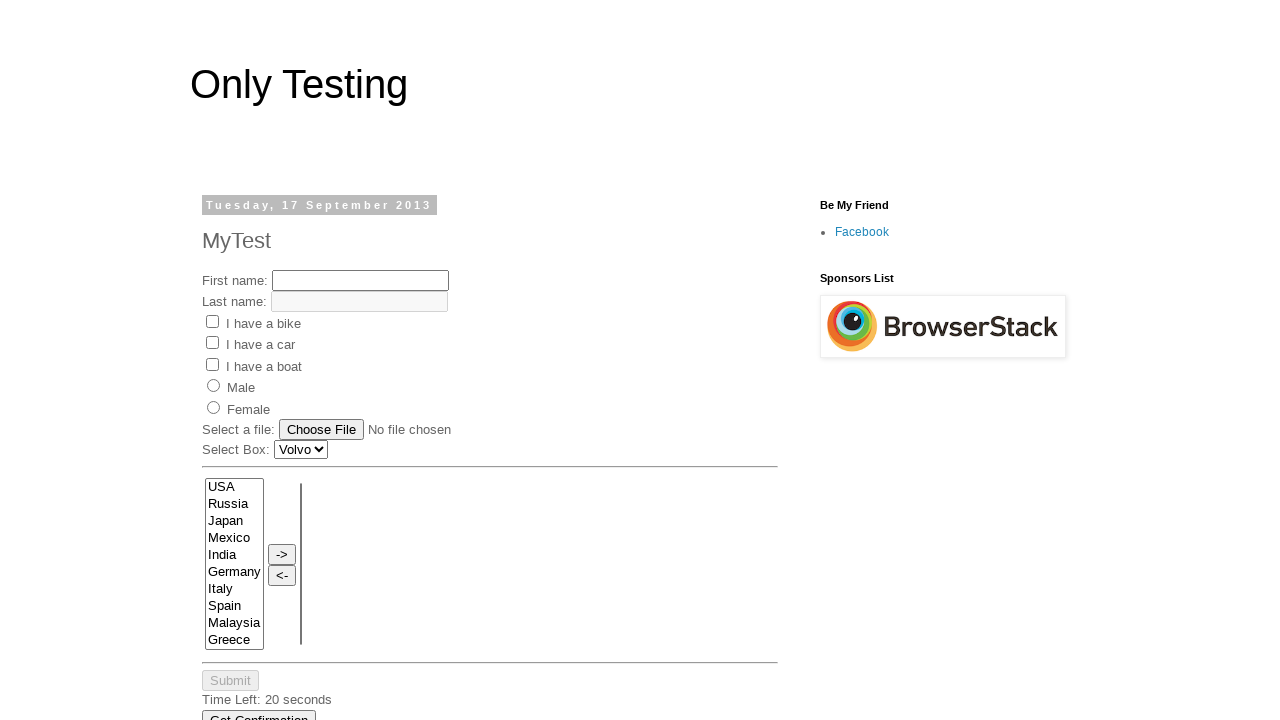

Table rows are visible in the DOM
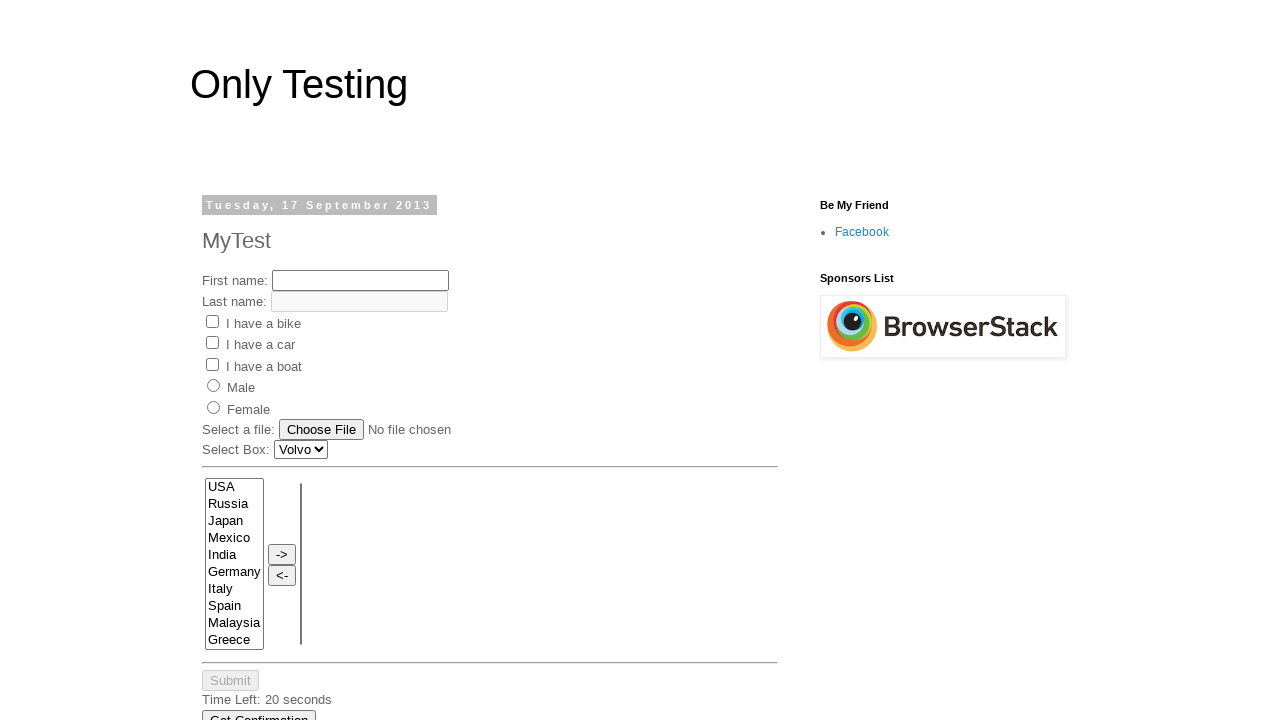

First table row with columns verified to exist
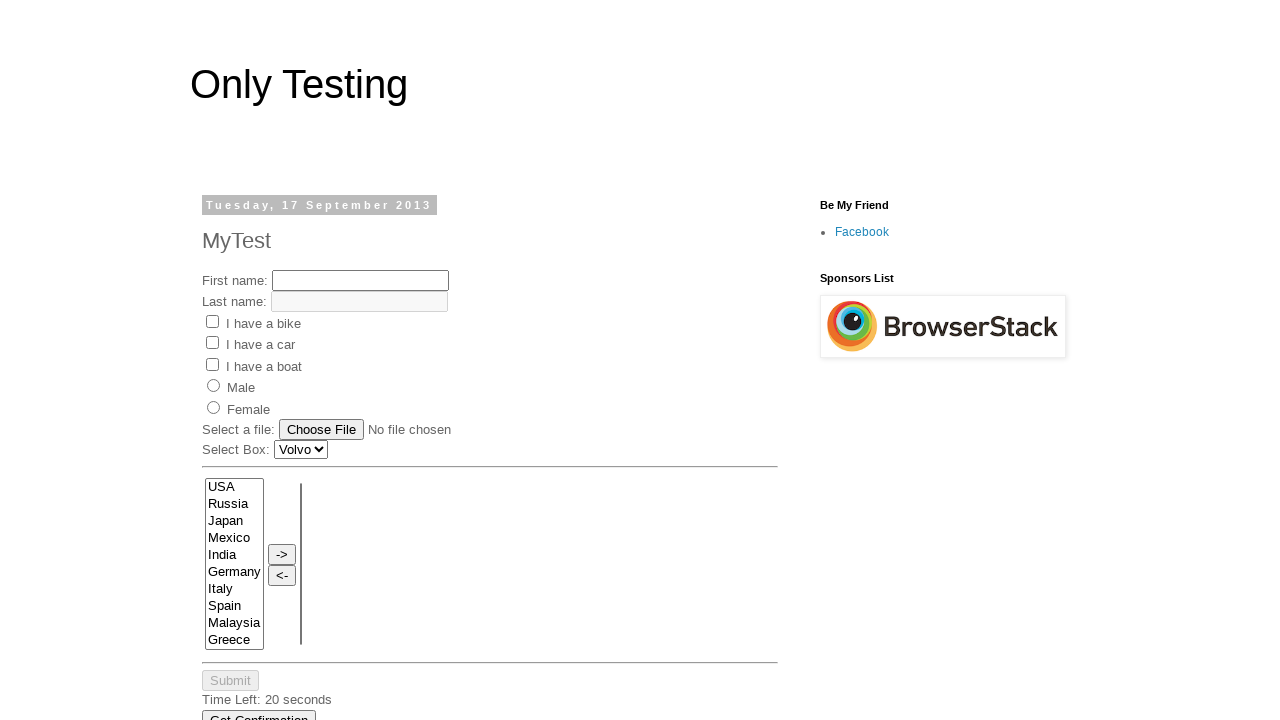

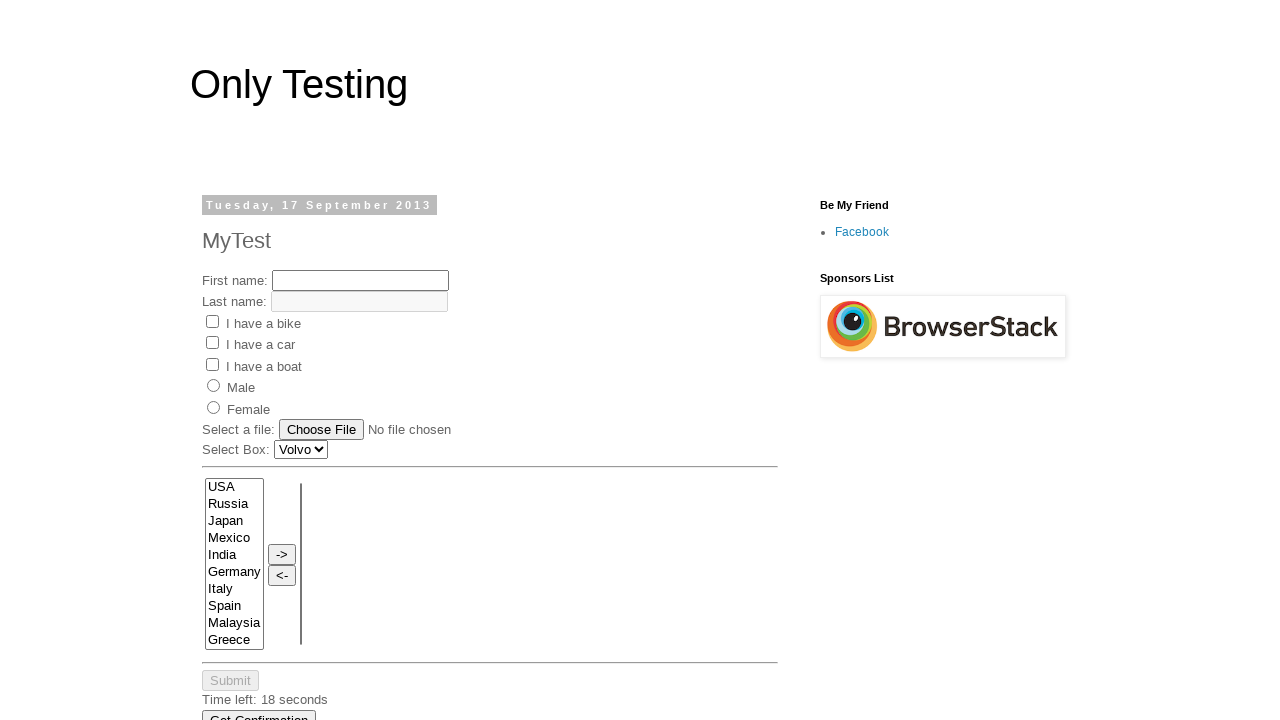